Tests browser alert interactions by triggering a prompt dialog, entering text and accepting it, then triggering a confirm dialog and dismissing it, verifying the results of each action.

Starting URL: https://www.leafground.com/alert.xhtml

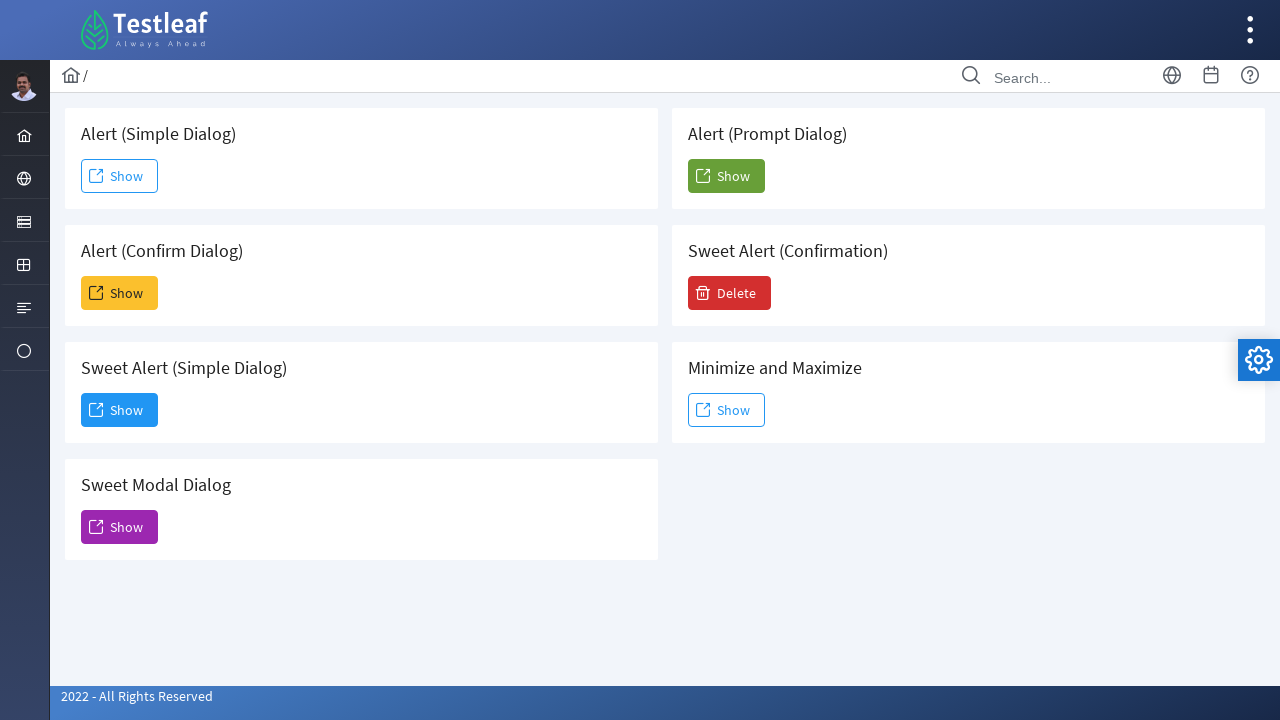

Clicked prompt alert button at (726, 176) on xpath=//h5[text()=' Alert (Prompt Dialog)']/following-sibling::button
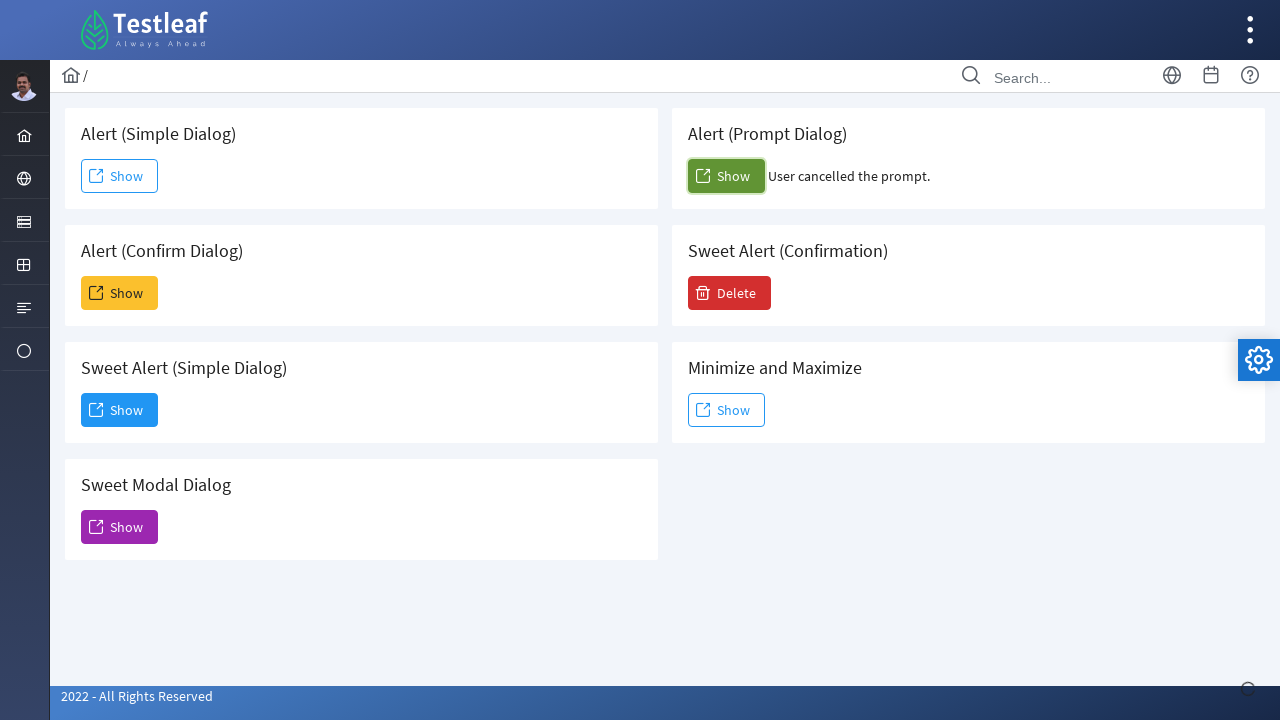

Set up dialog handler to accept prompt with 'TestLeaf' text
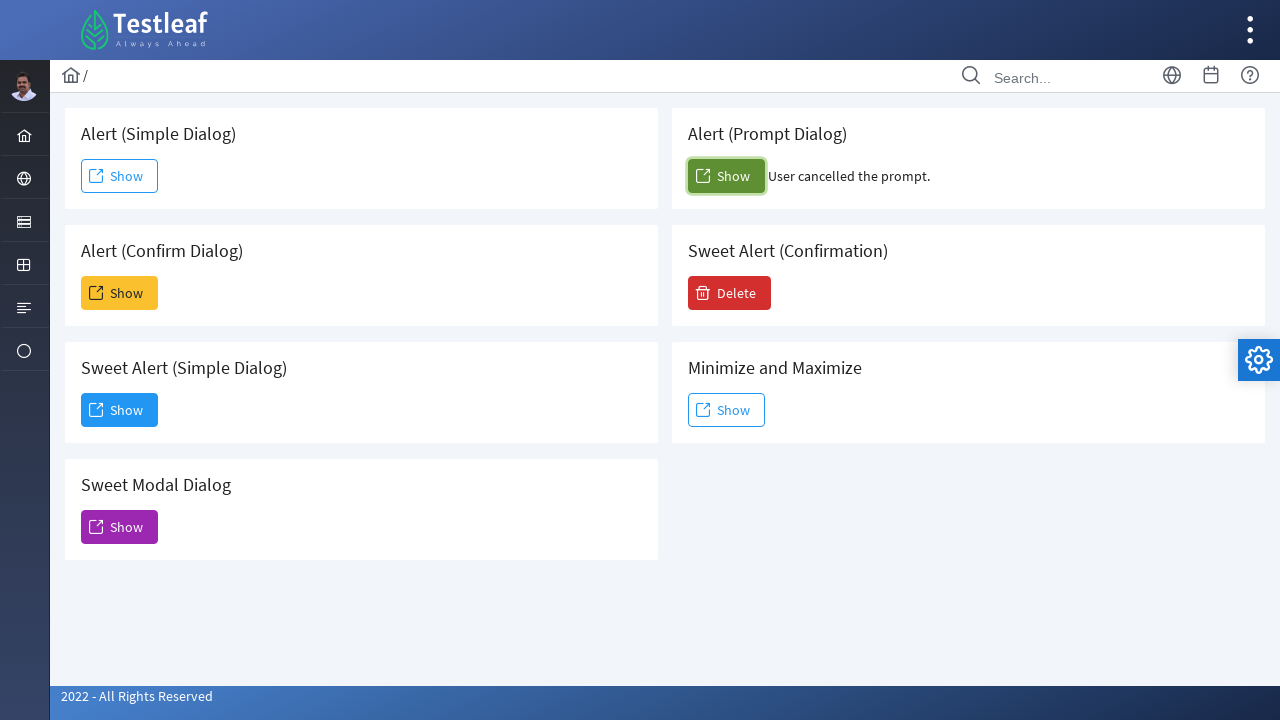

Clicked prompt alert button again to trigger dialog with handler at (726, 176) on xpath=//h5[text()=' Alert (Prompt Dialog)']/following-sibling::button
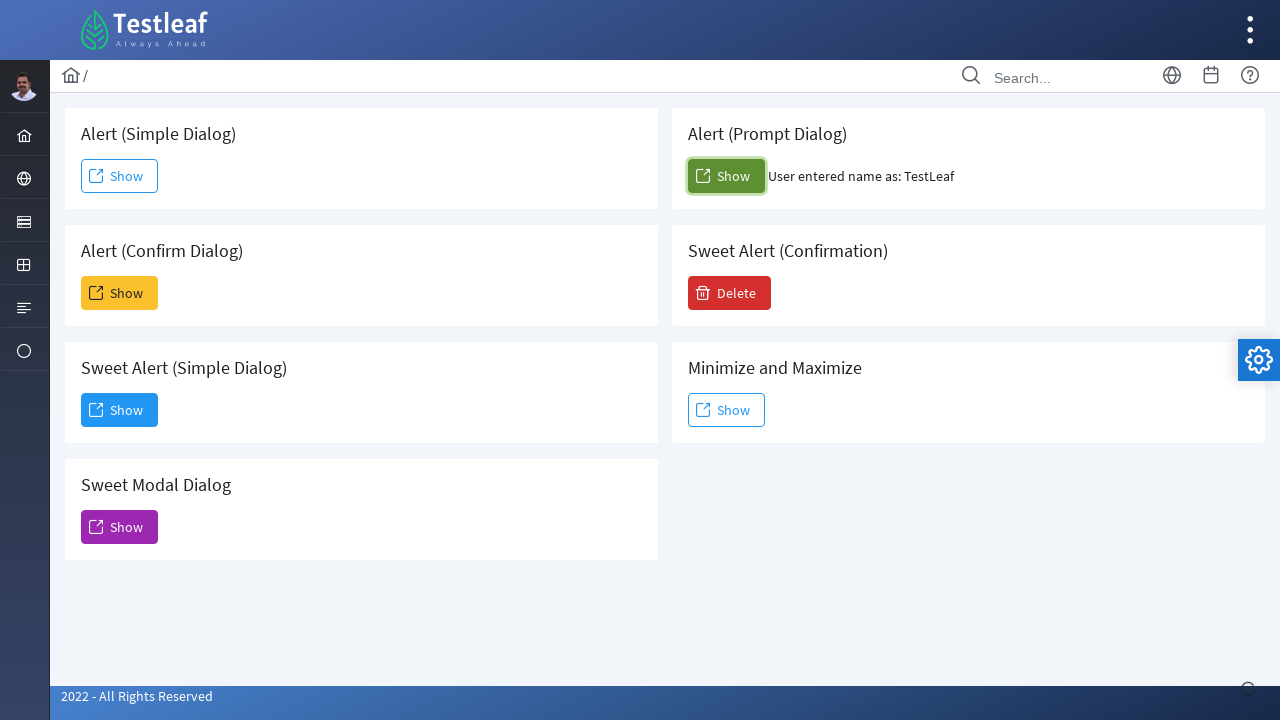

Prompt dialog result element appeared
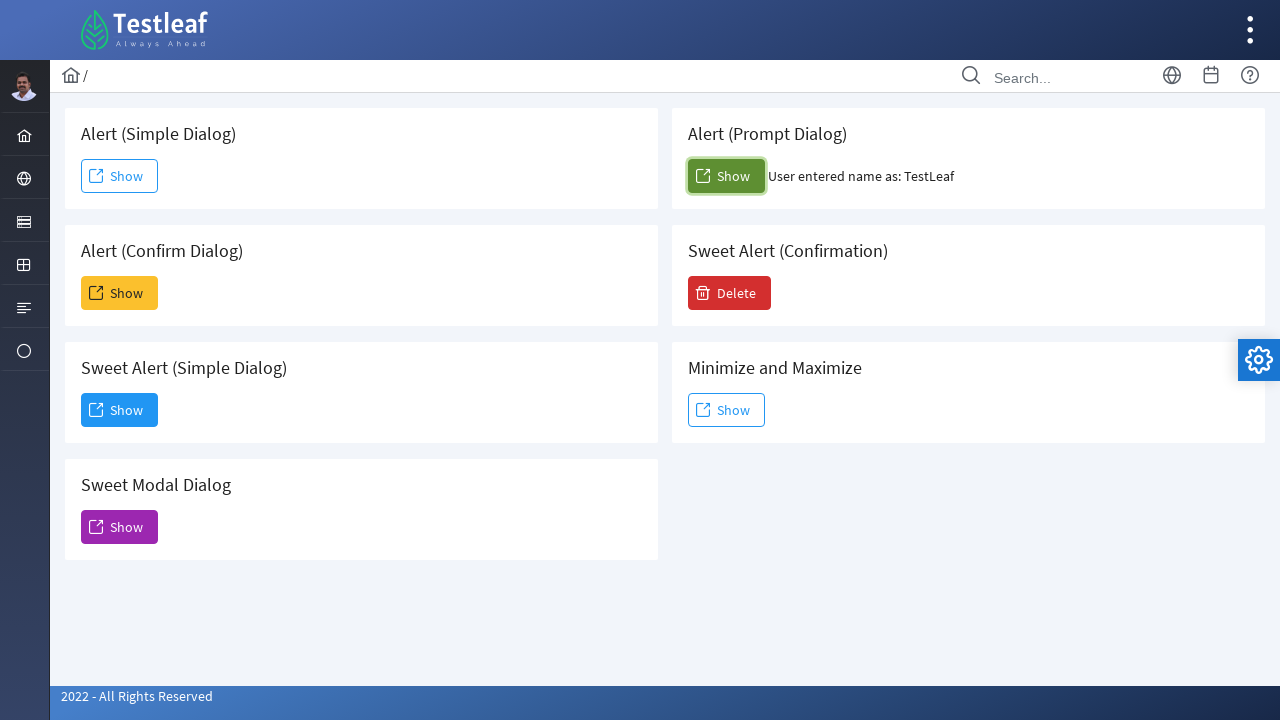

Retrieved prompt dialog result text: User entered name as: TestLeaf
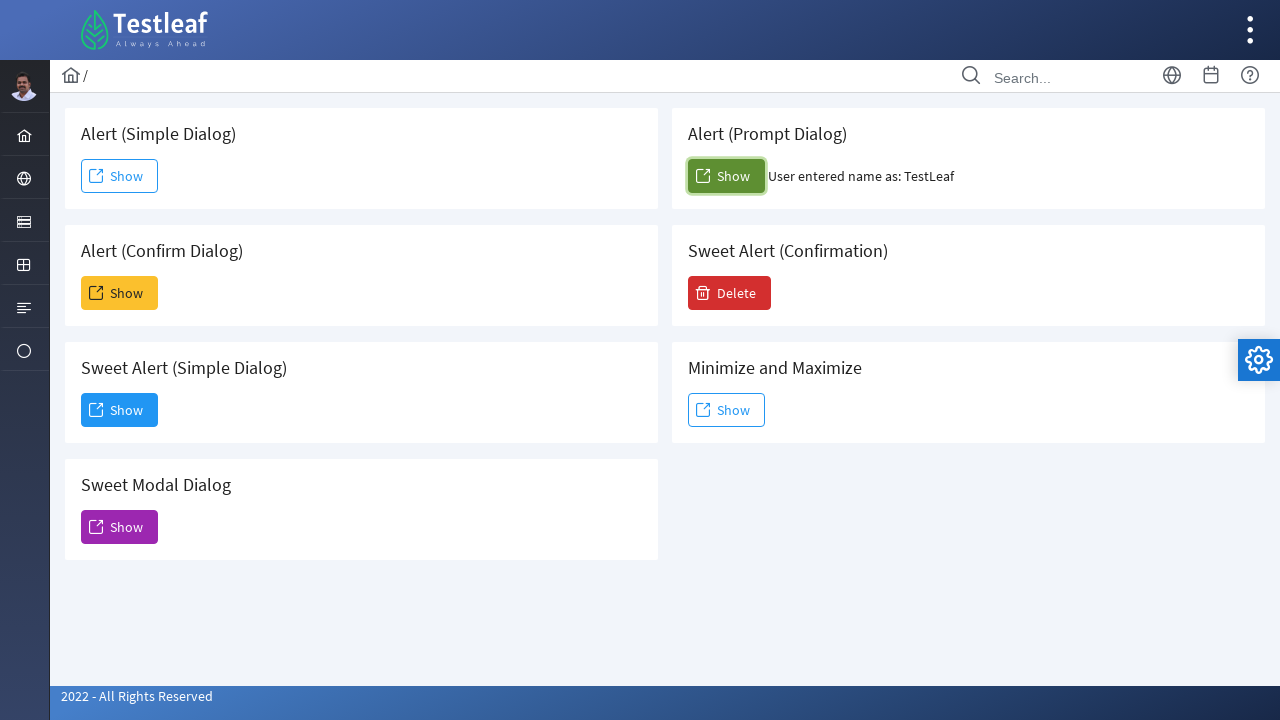

Set up dialog handler to dismiss confirm dialog
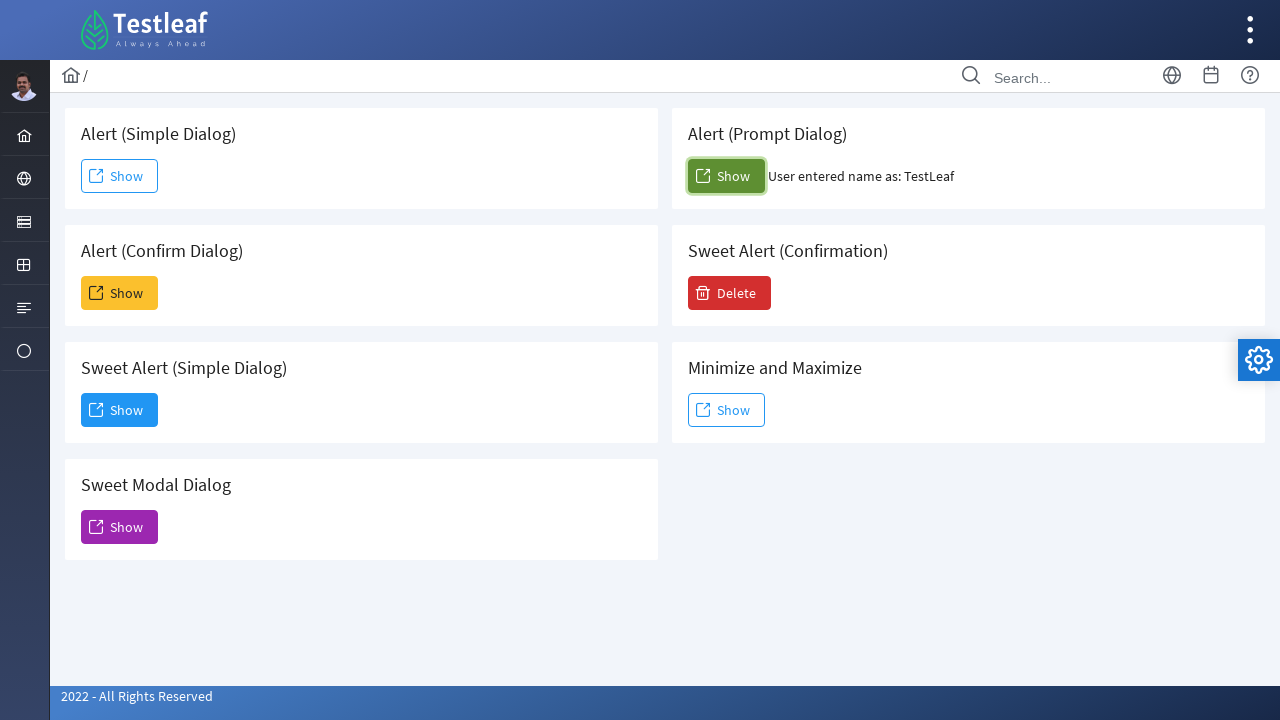

Clicked confirm alert button at (120, 293) on xpath=//h5[text()=' Alert (Confirm Dialog)']/following-sibling::button
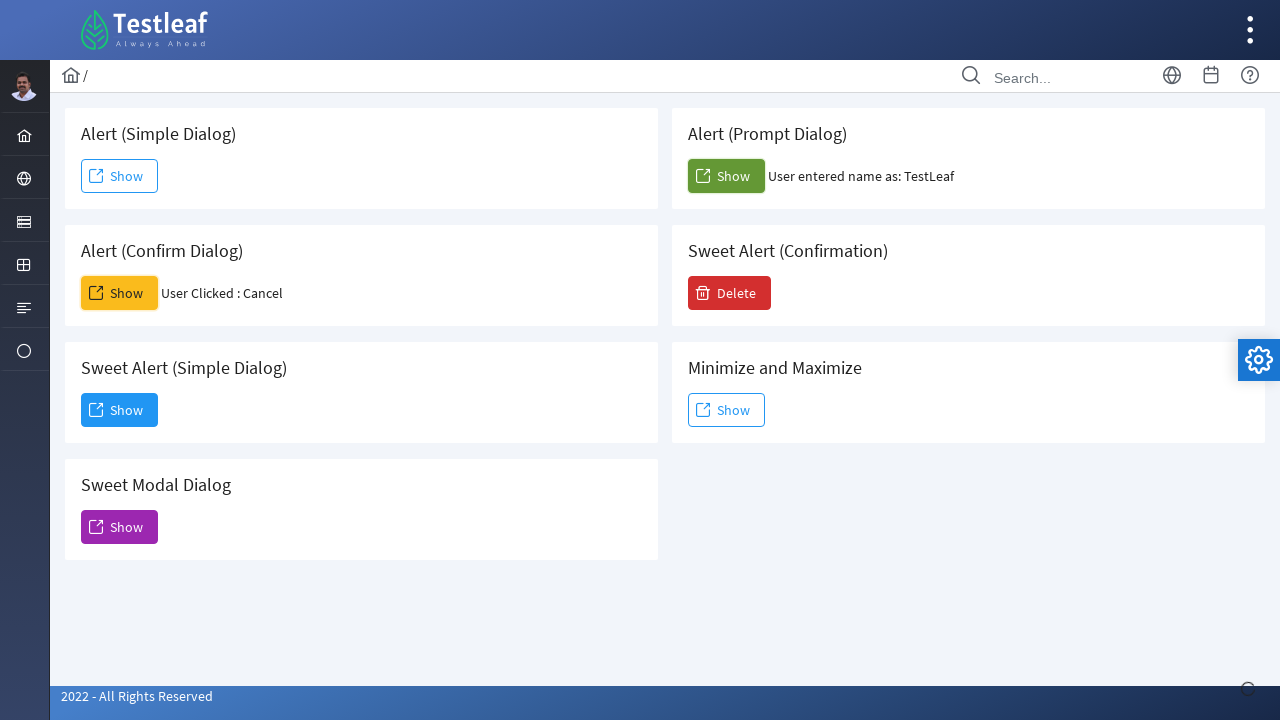

Confirm dialog result element appeared
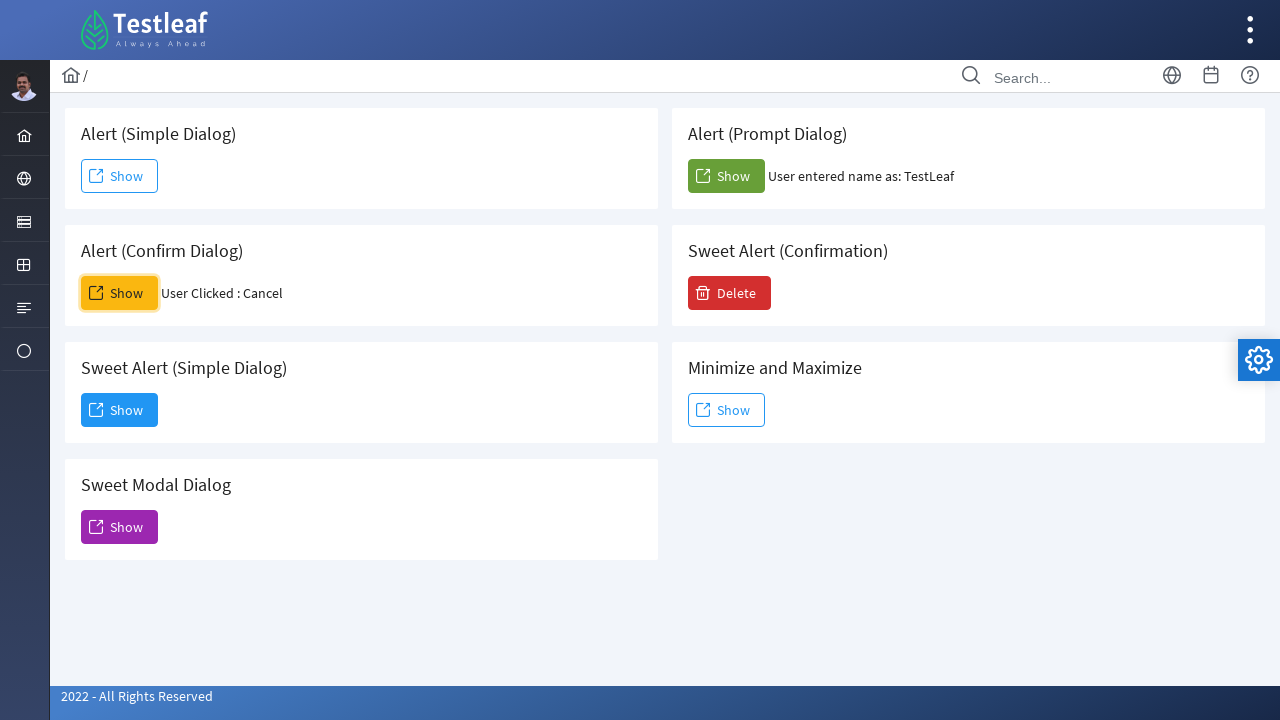

Retrieved confirm dialog result text: User Clicked : Cancel
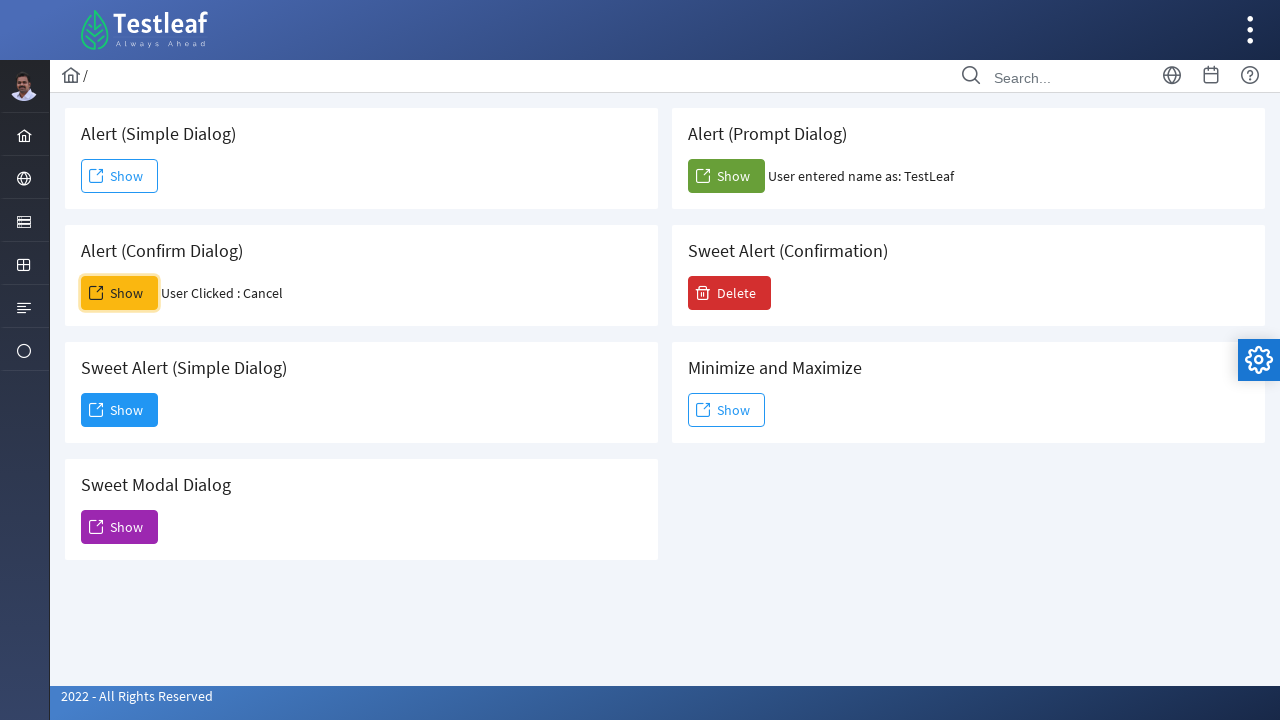

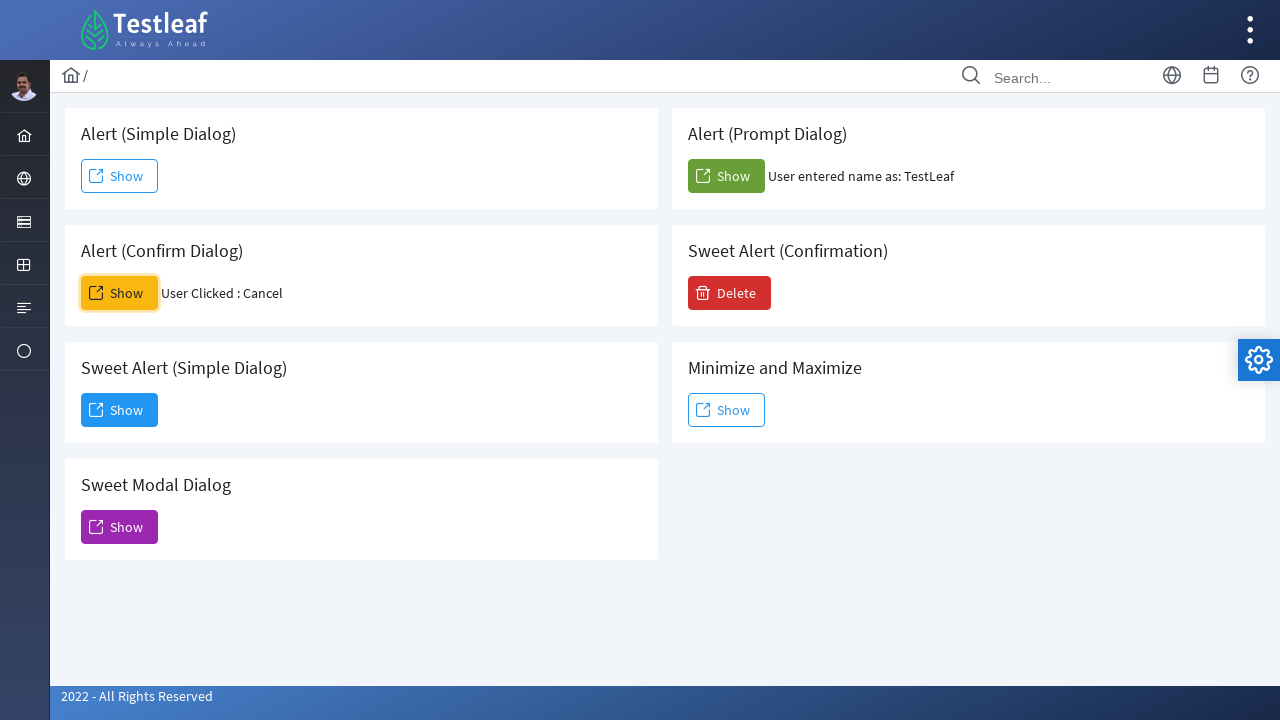